Tests Google Form validation by attempting to submit without selecting the required checkbox field, which should trigger an error message

Starting URL: https://docs.google.com/forms/d/e/1FAIpQLSeT6MPuoZm8Ks3TUw9j3lTKeUlwvcVseFeear6OF4ey24Q40g/viewform

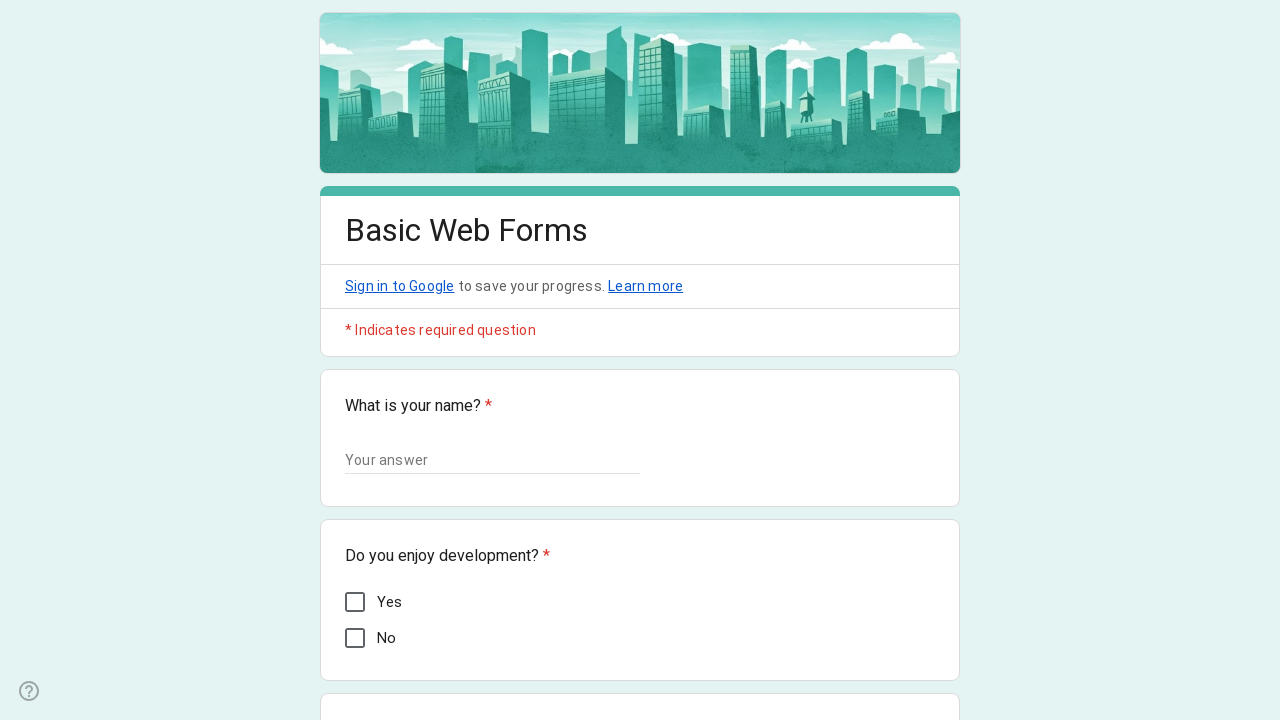

Filled name field with 'Jane Doe' on input[type="text"]
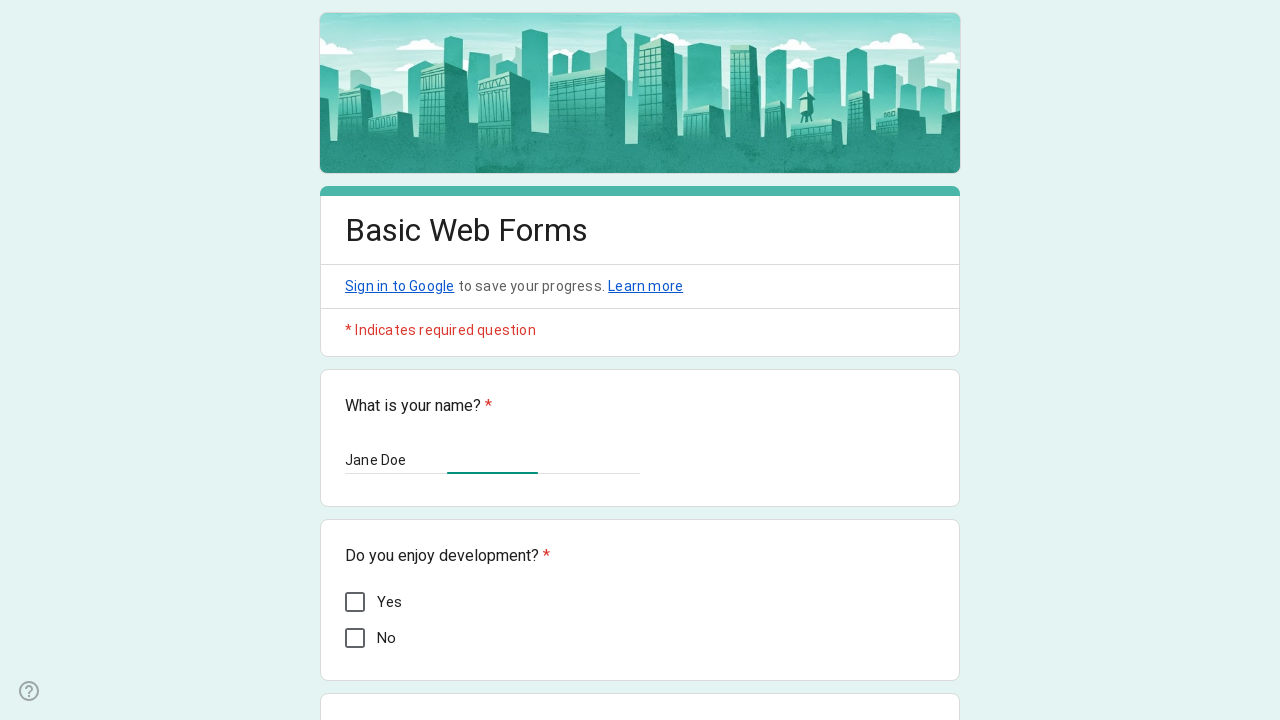

Clicked dropdown to open options at (434, 360) on div[role="listbox"]
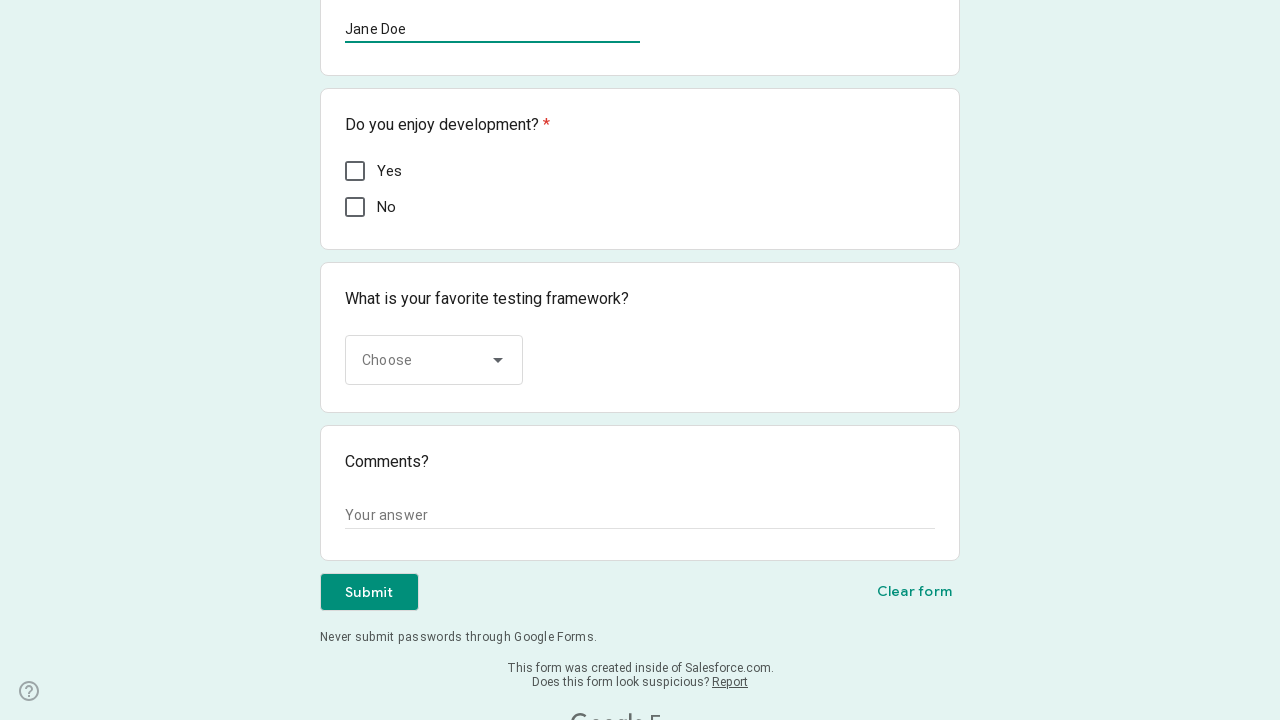

Selected 'Cucumber' from dropdown at (435, 520) on div[role="option"]:has-text("Cucumber")
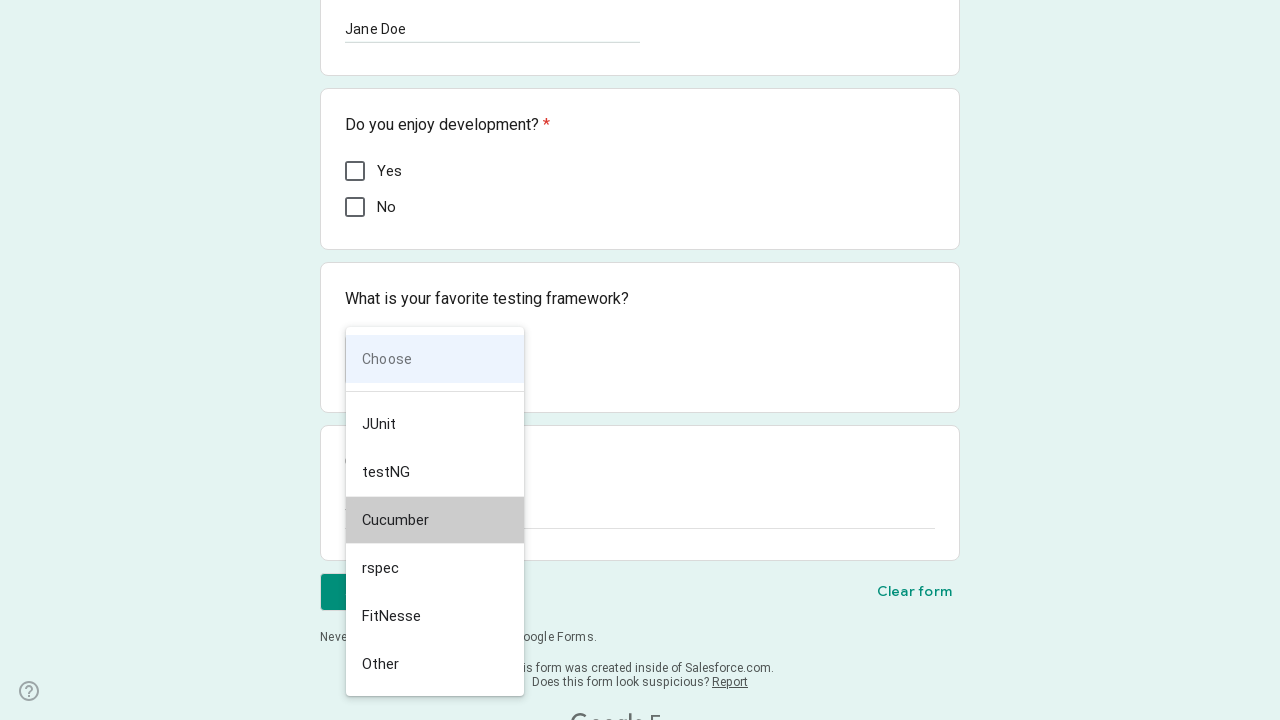

Filled text area with validation test comment on textarea
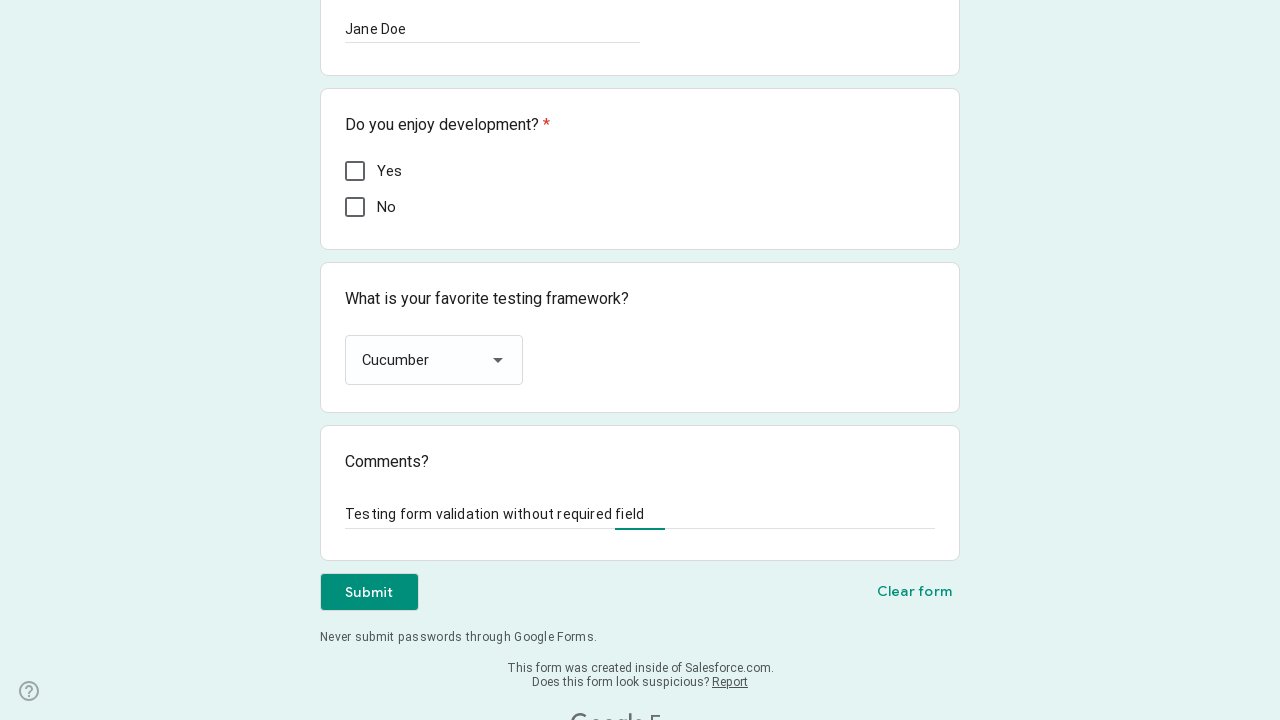

Clicked Submit button without selecting required checkbox field at (369, 592) on div[role="button"]:has-text("Submit")
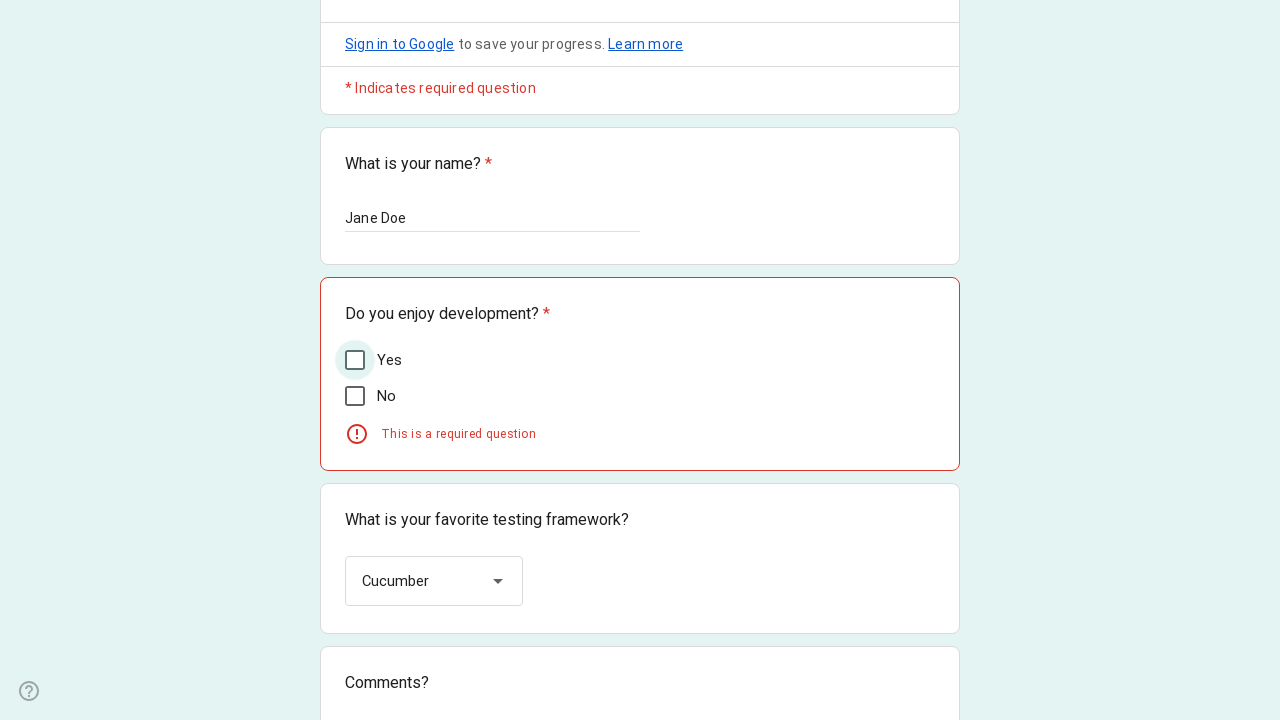

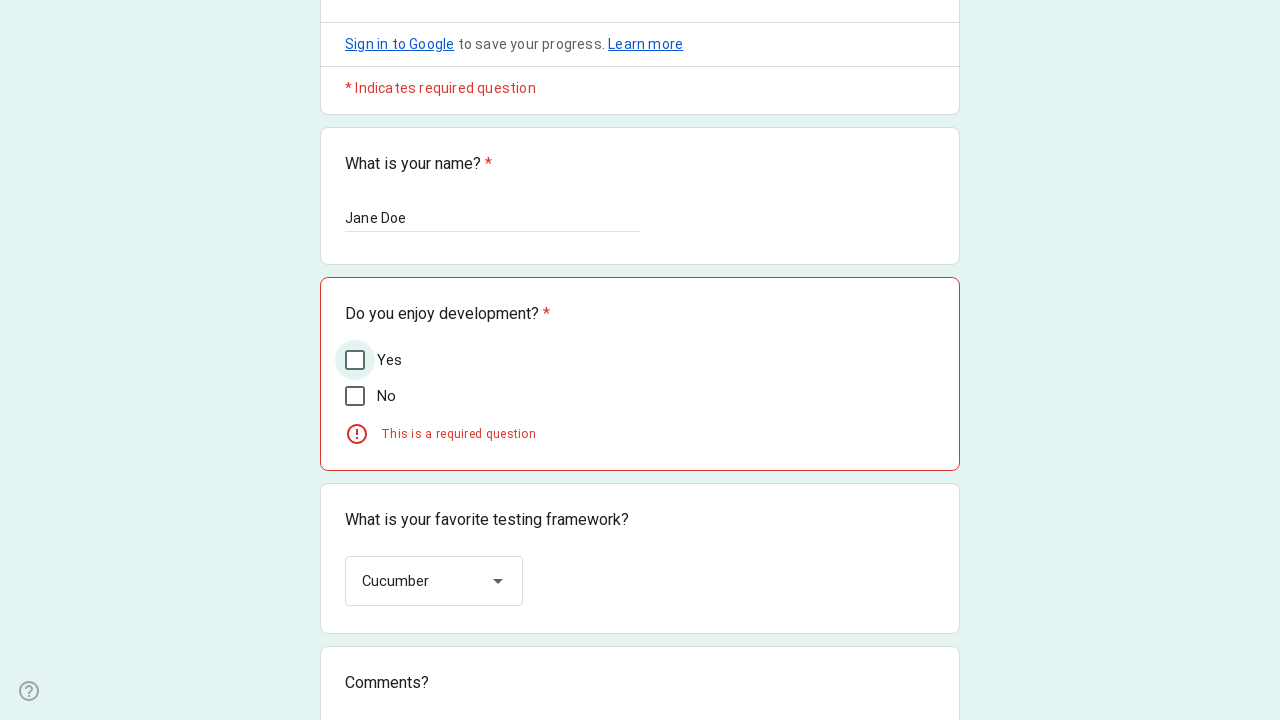